Tests the filter functionality by adding multiple todo items, marking them as completed, and then clicking the Active and Completed filter links

Starting URL: https://demo.playwright.dev/todomvc

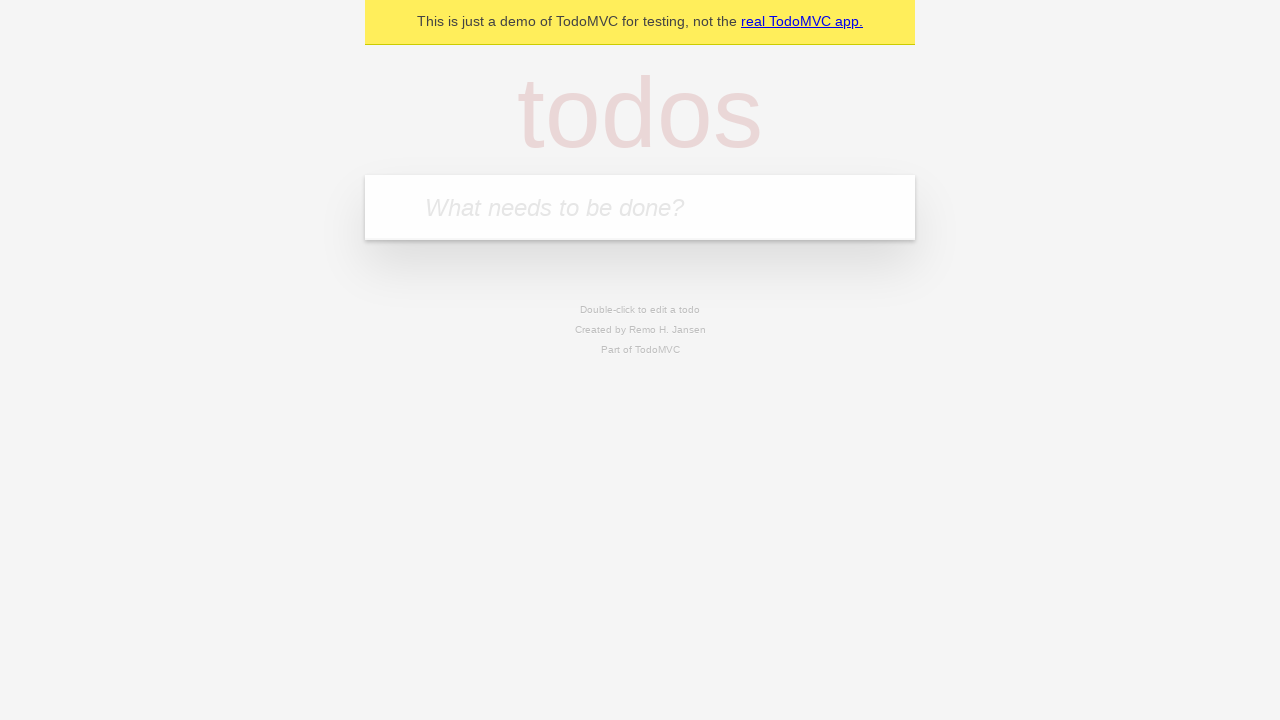

Filled first todo item input with 'staying out the way' on input.new-todo
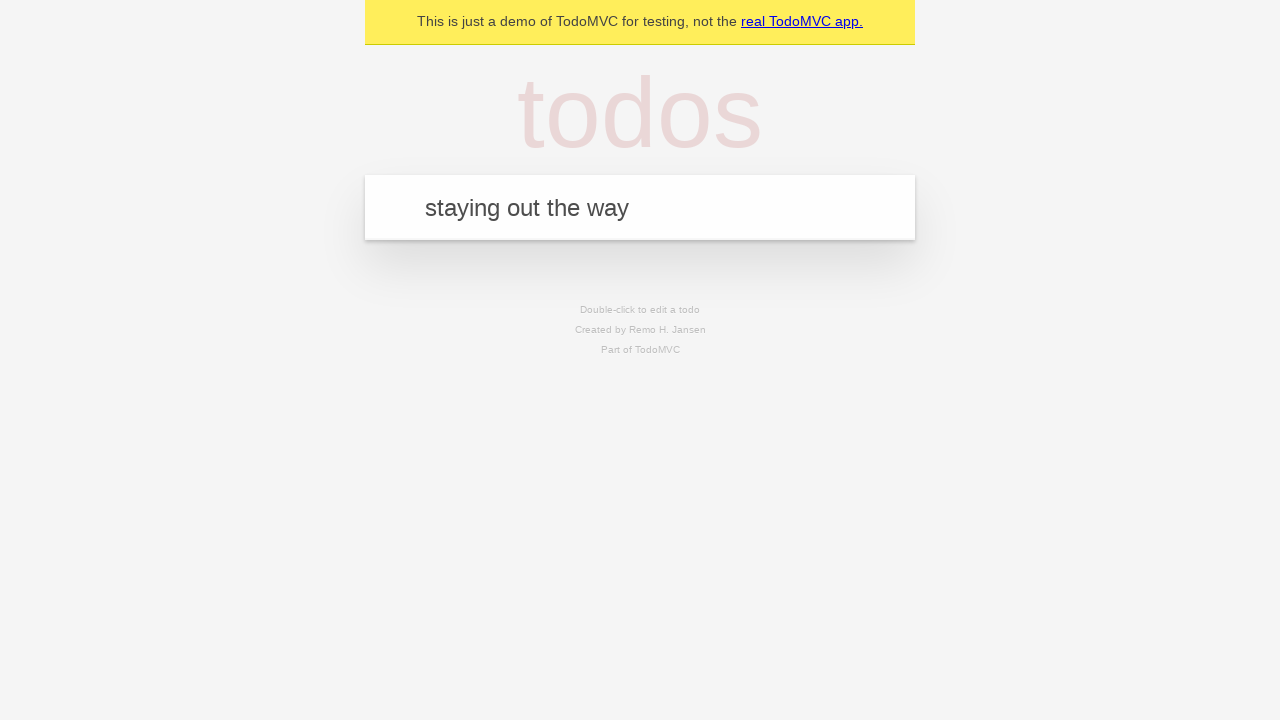

Pressed Enter to add first todo item on input.new-todo
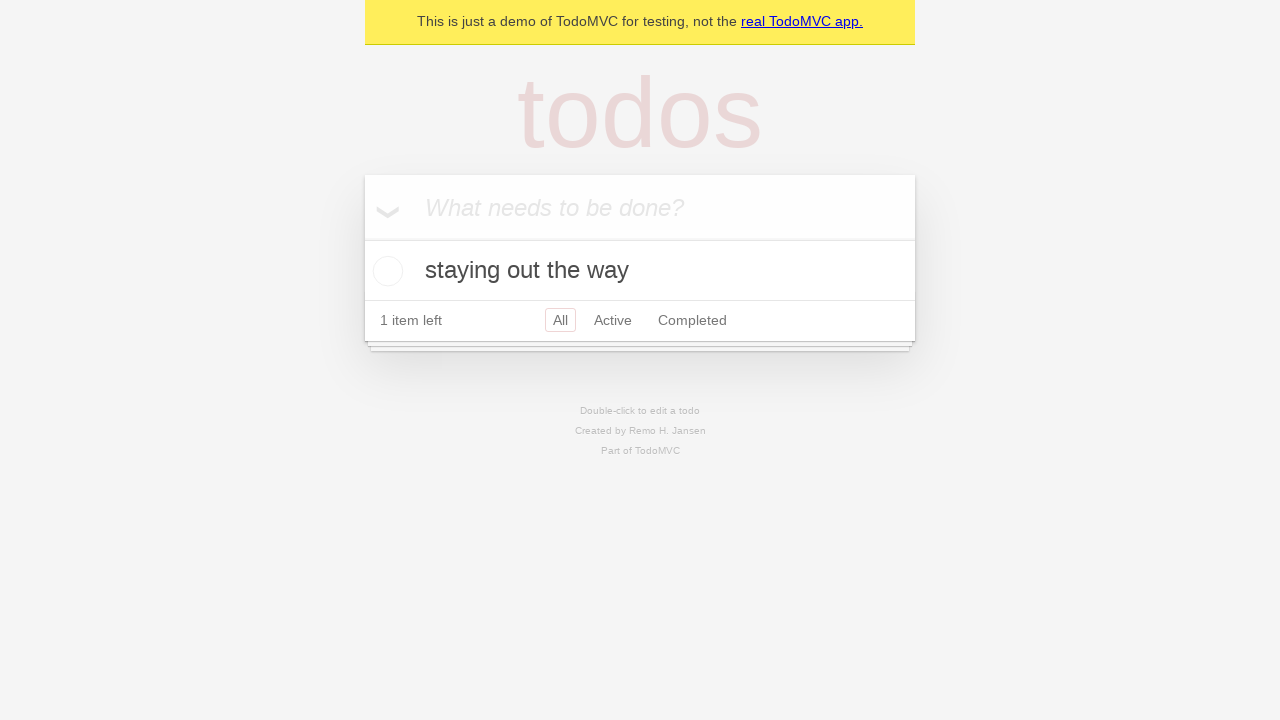

Filled second todo item input with 'nahh forreal' on input.new-todo
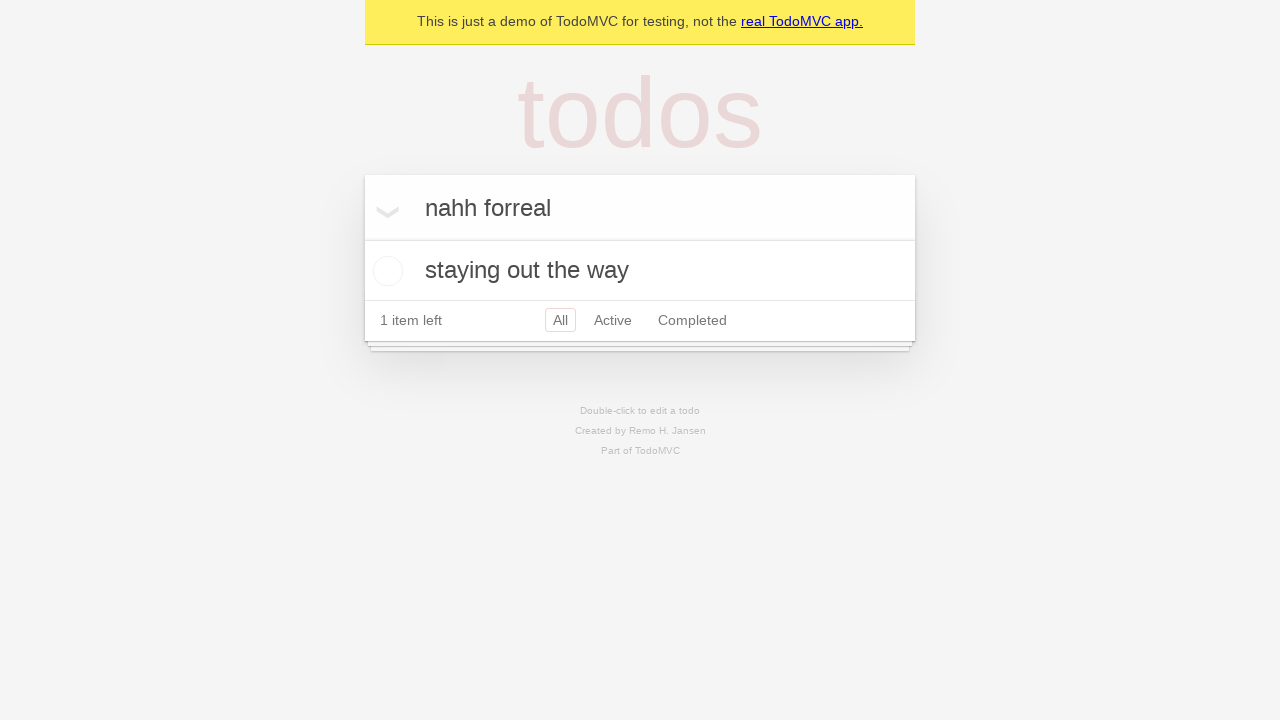

Pressed Enter to add second todo item on input.new-todo
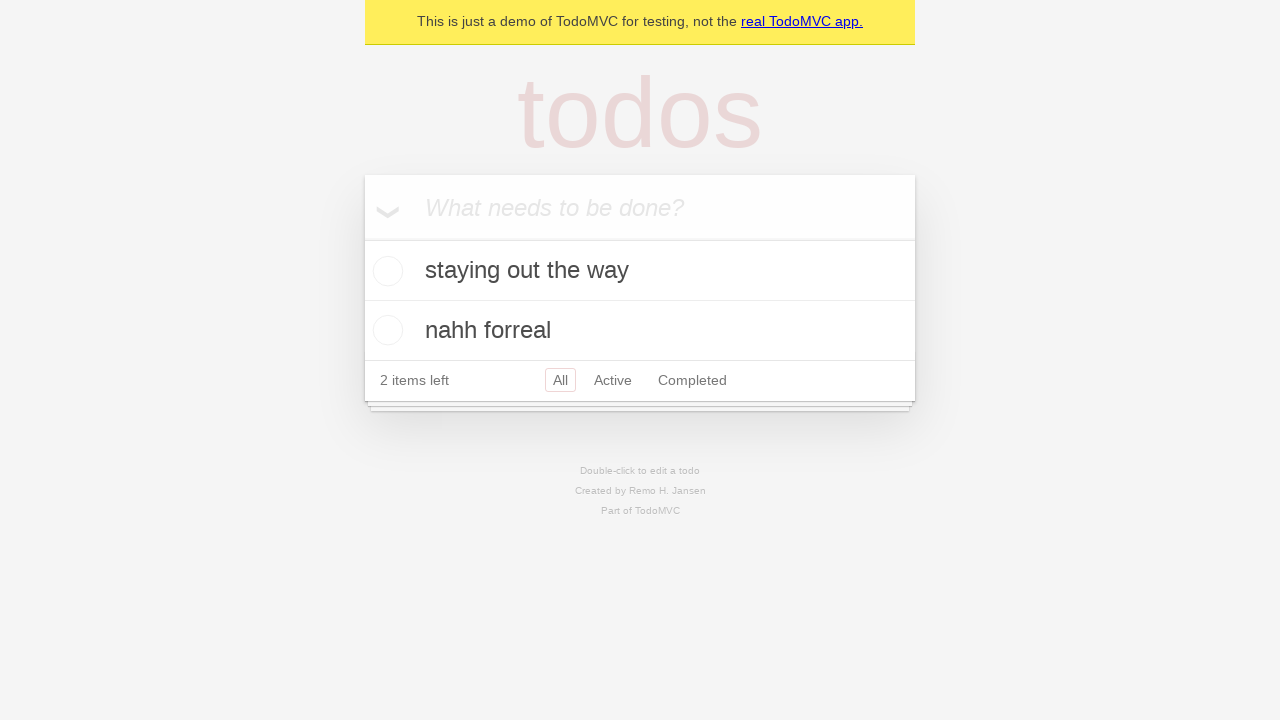

Waited for todo items to appear on the page
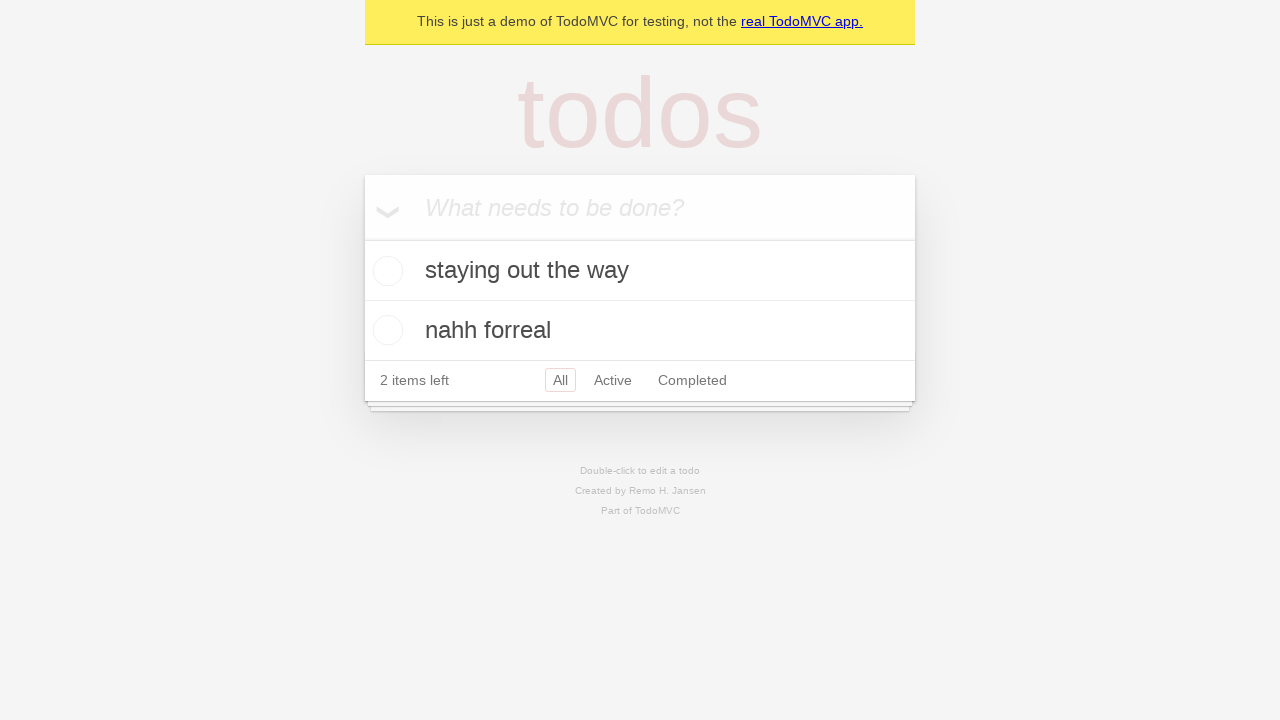

Checked the checkbox for the first todo item to mark it as completed at (385, 271) on internal:testid=[data-testid="todo-item"s] >> nth=0 >> internal:role=checkbox
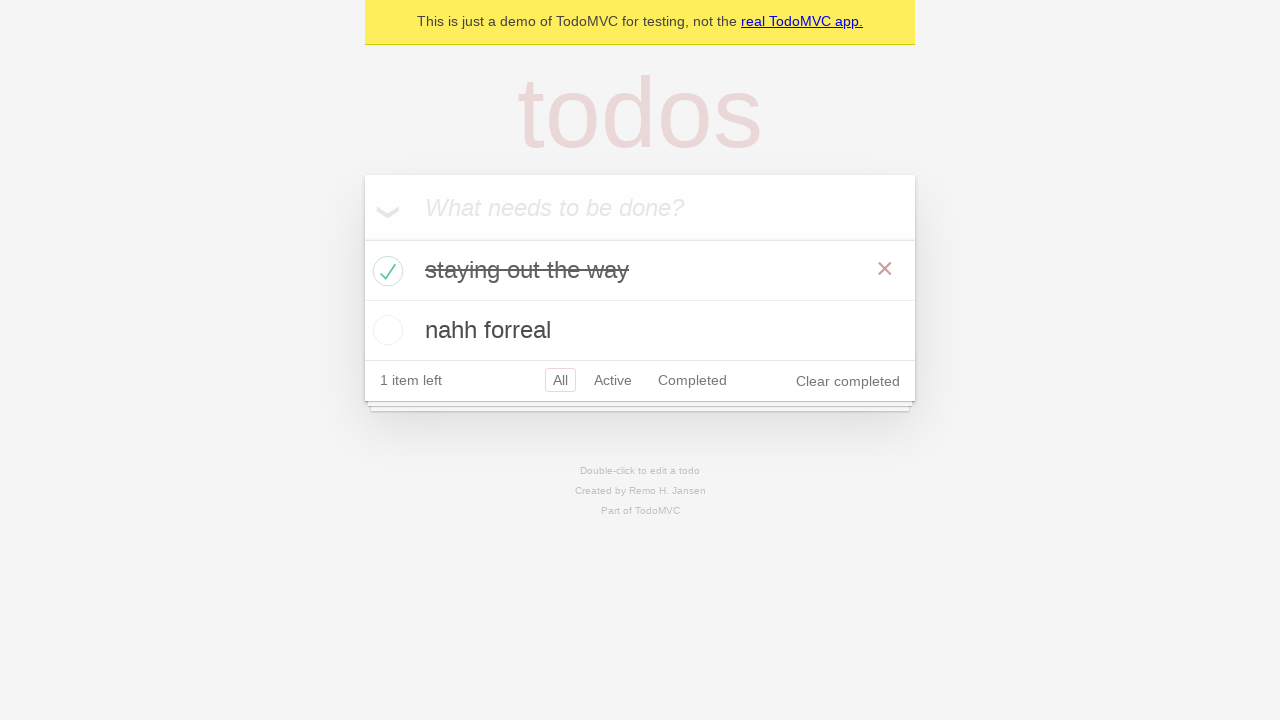

Checked the checkbox for the second todo item to mark it as completed at (385, 330) on internal:testid=[data-testid="todo-item"s] >> nth=1 >> internal:role=checkbox
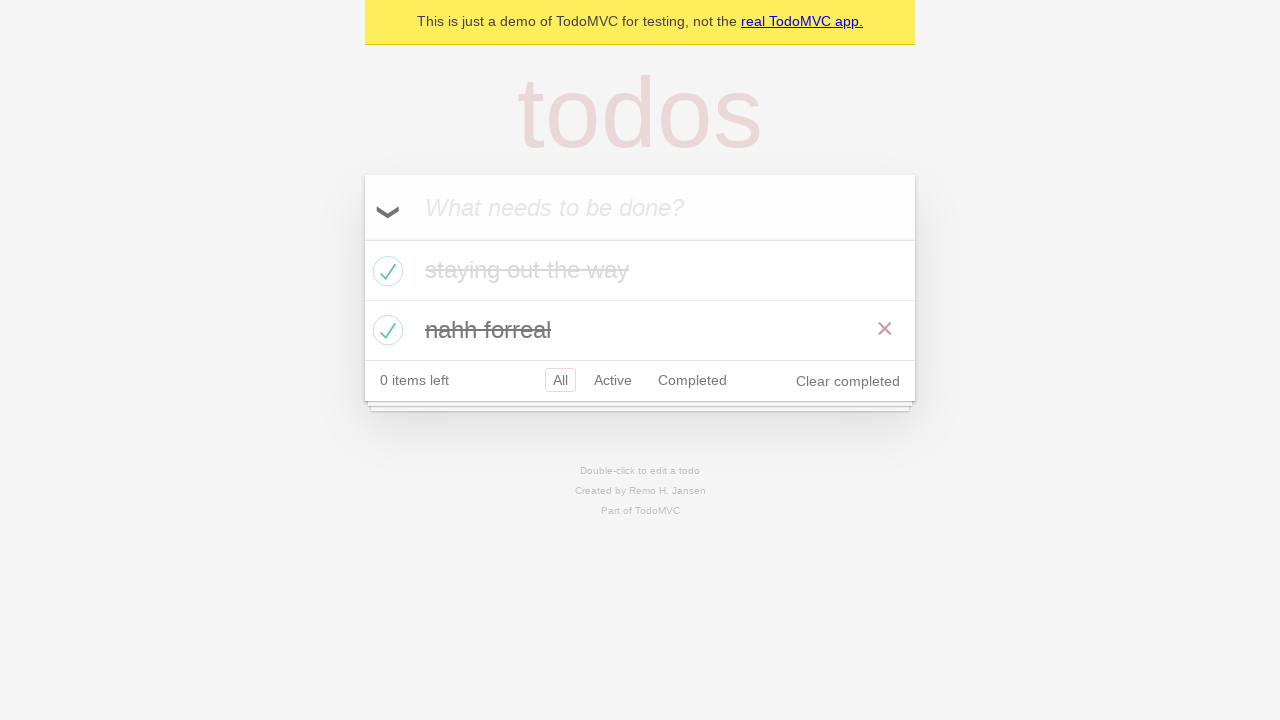

Clicked the Active filter link to show only active items at (613, 380) on internal:role=link[name="Active"i]
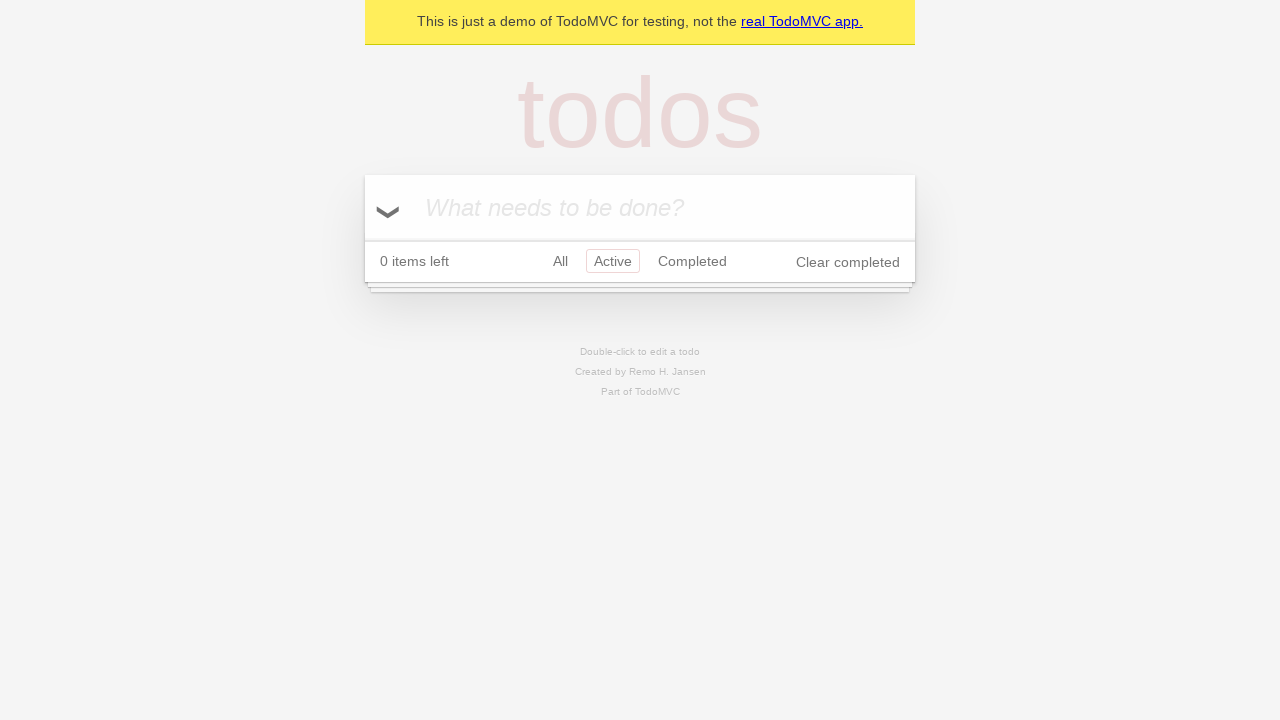

Clicked the Completed filter link to show only completed items at (692, 261) on internal:role=link[name="Completed"i]
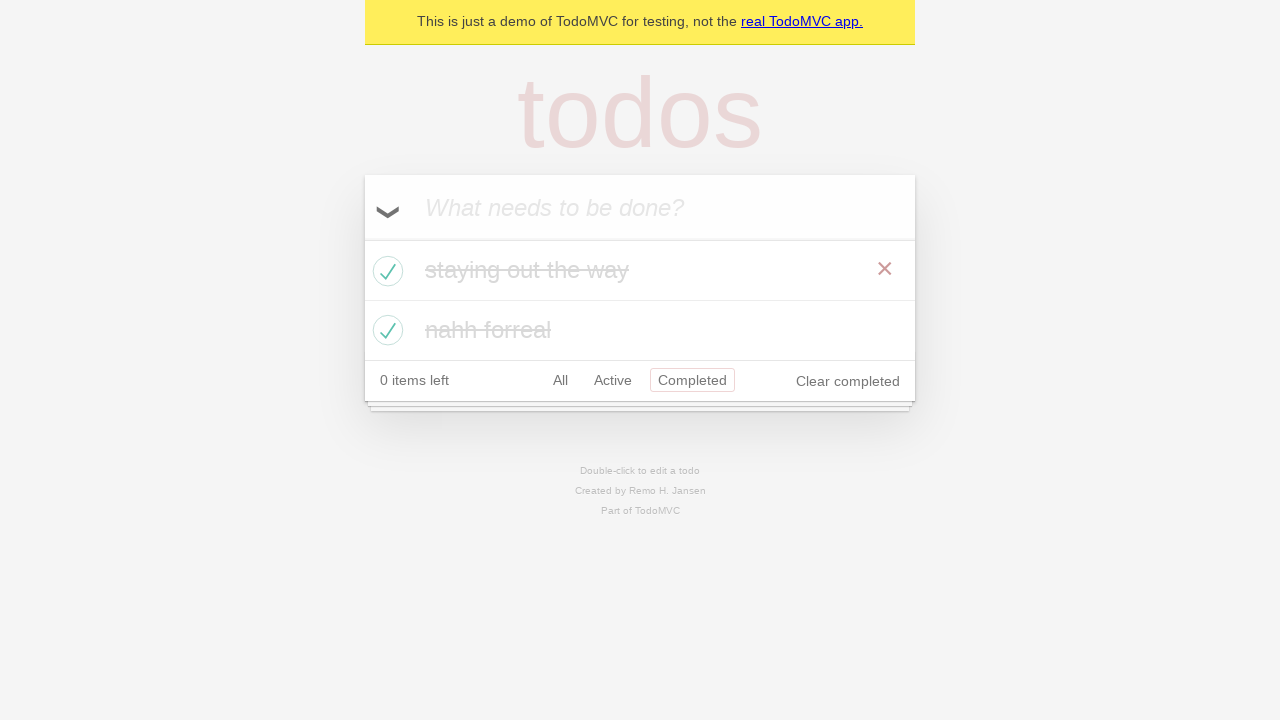

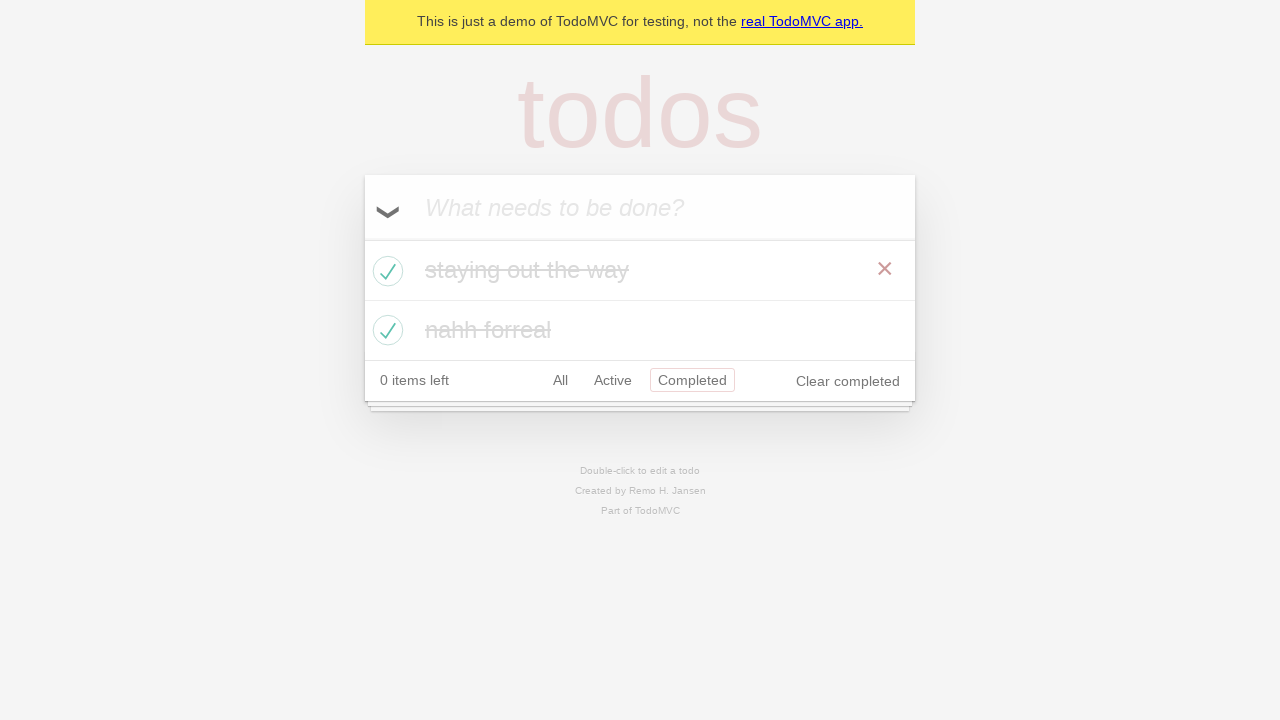